Tests that typing text into the input field correctly displays the last key pressed

Starting URL: https://the-internet.herokuapp.com/key_presses

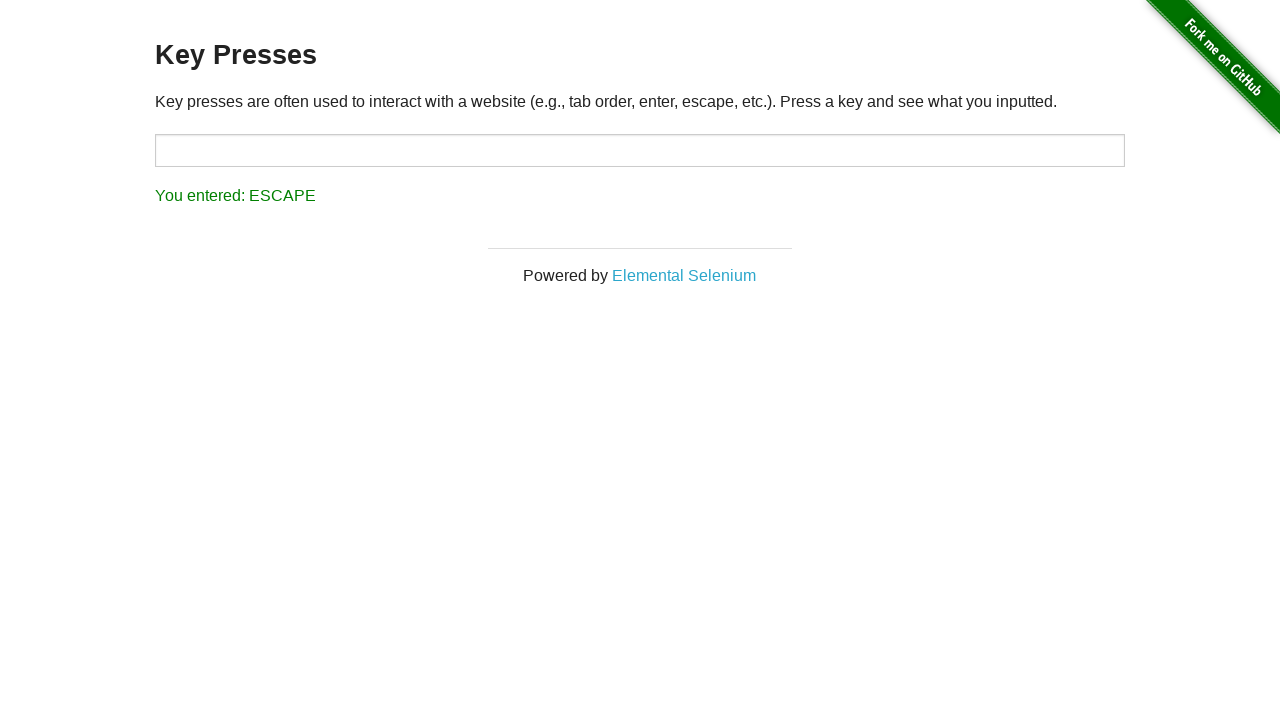

Filled input field with 'hello world' on #target
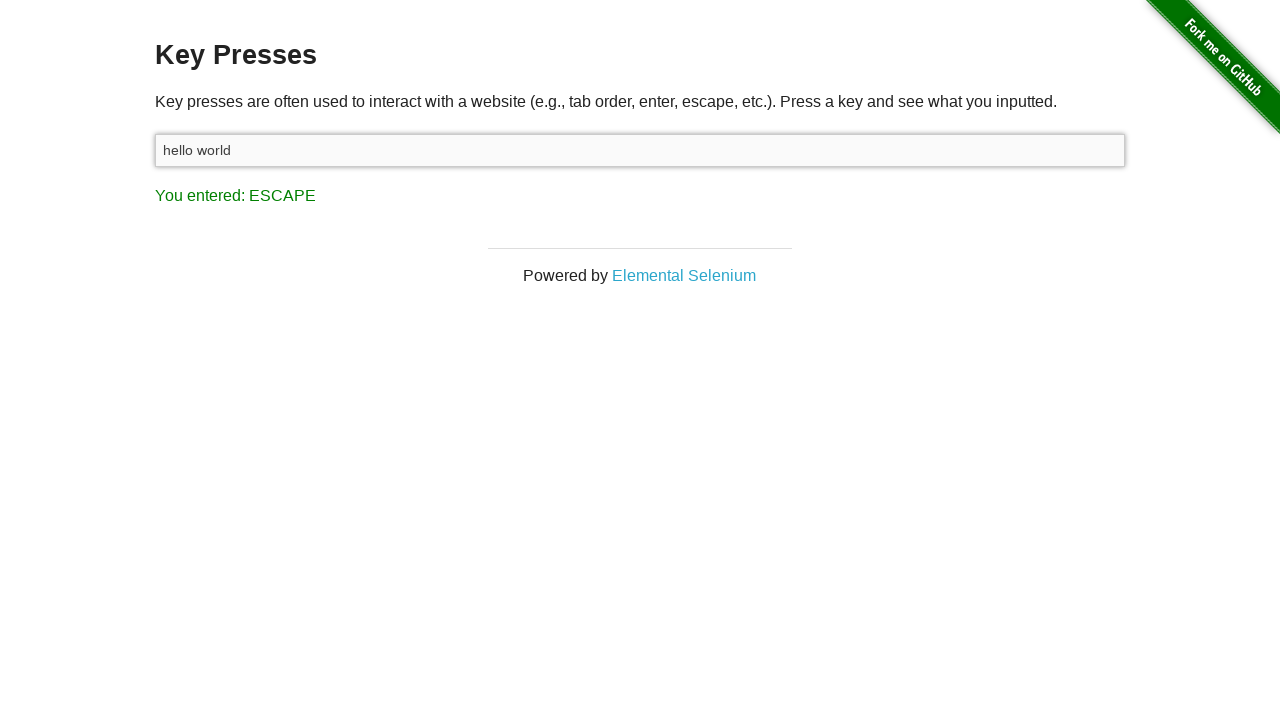

Result element loaded showing last key pressed
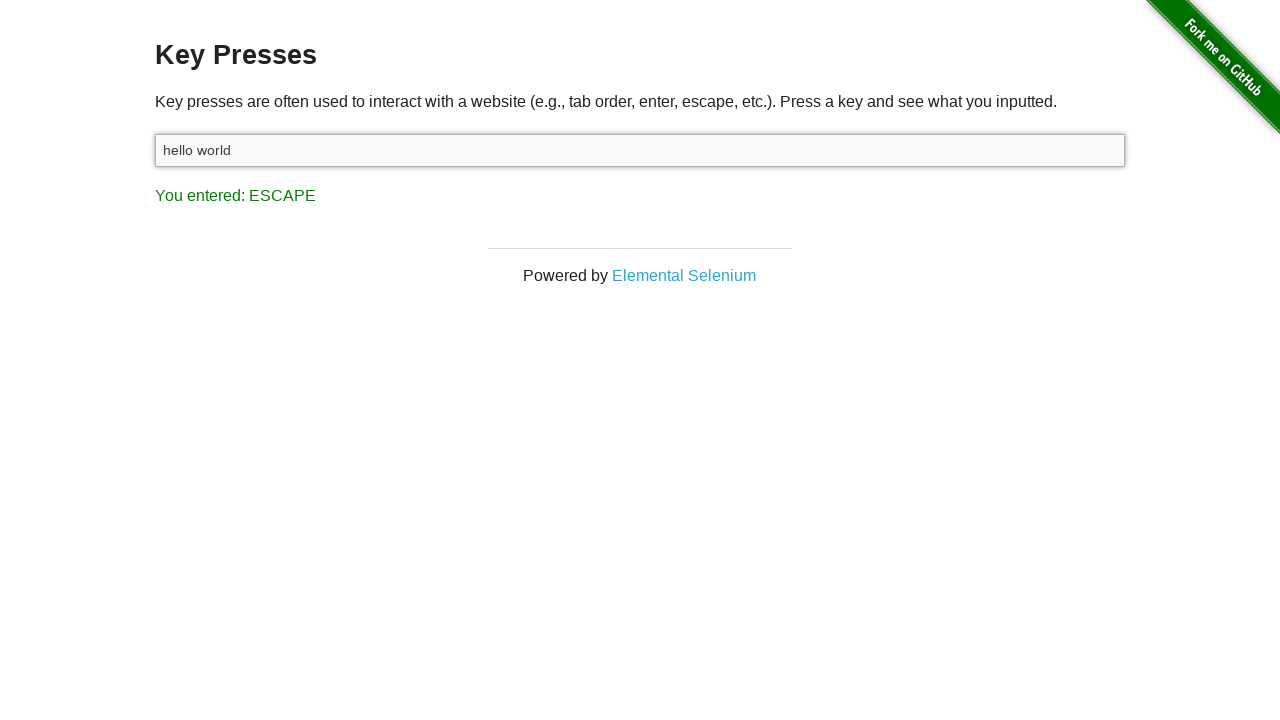

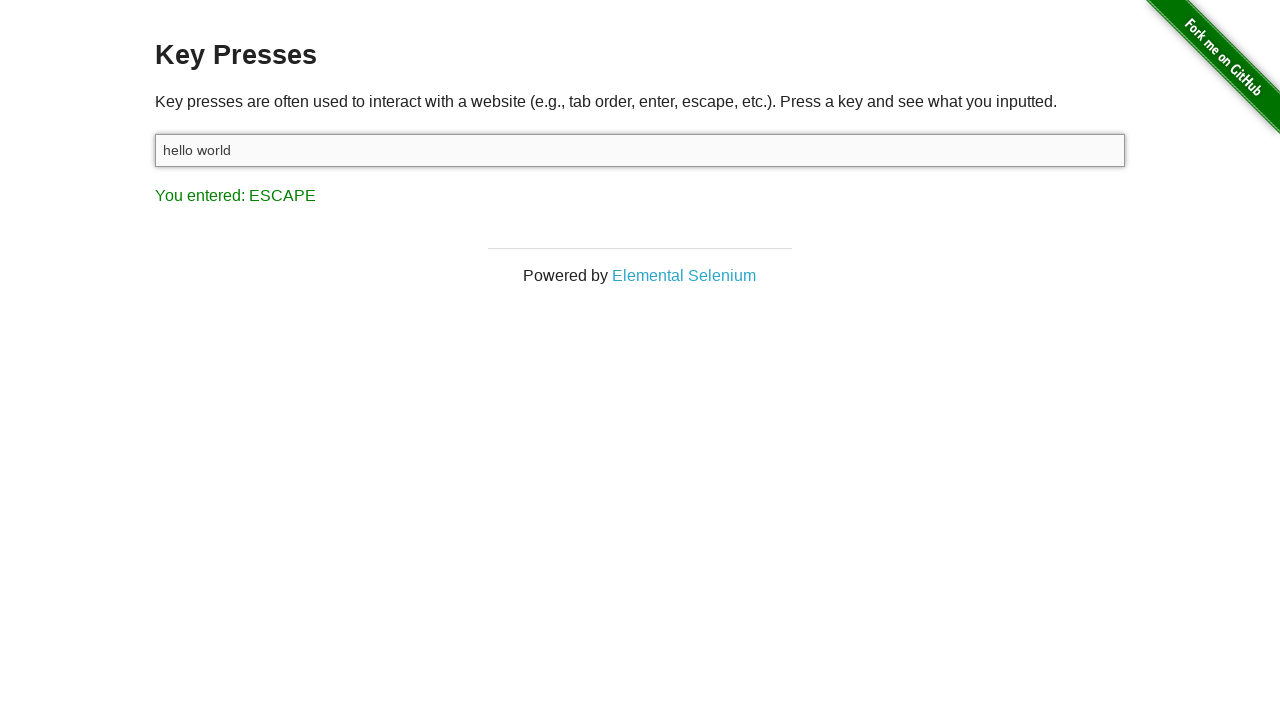